Tests that the Clear completed button displays the correct text

Starting URL: https://demo.playwright.dev/todomvc

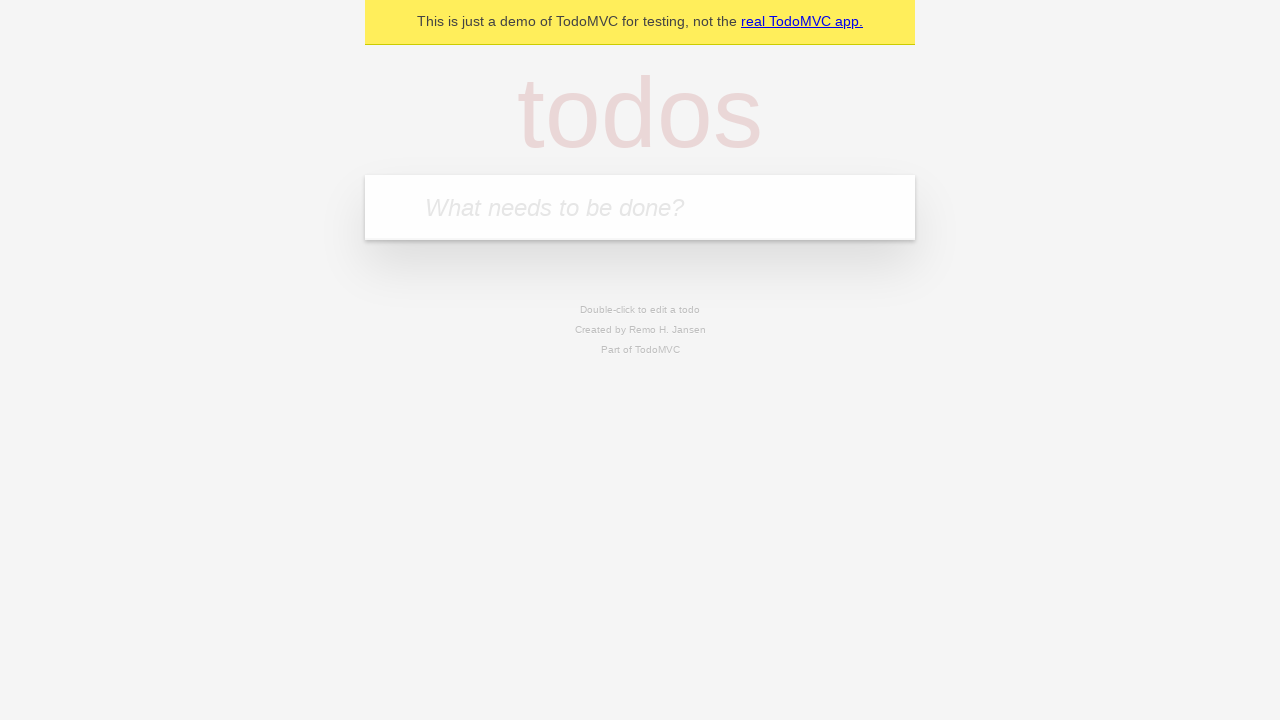

Filled todo input with 'buy some cheese' on internal:attr=[placeholder="What needs to be done?"i]
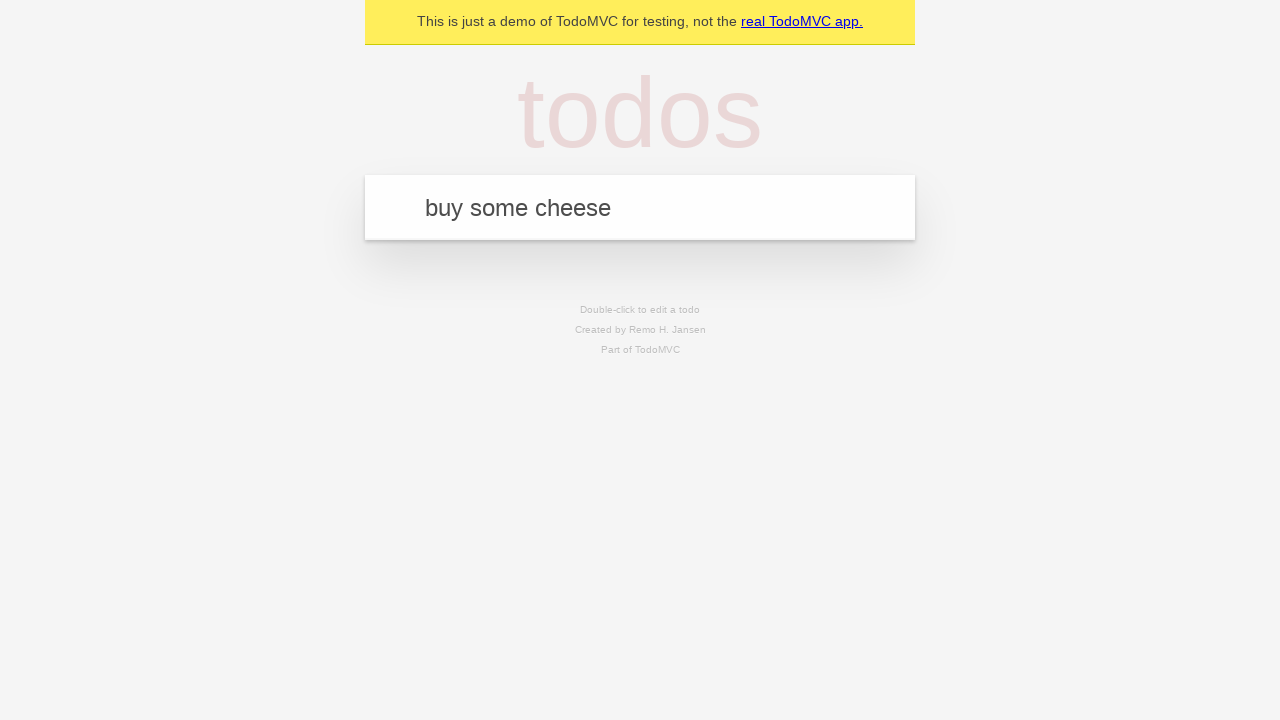

Pressed Enter to create first todo on internal:attr=[placeholder="What needs to be done?"i]
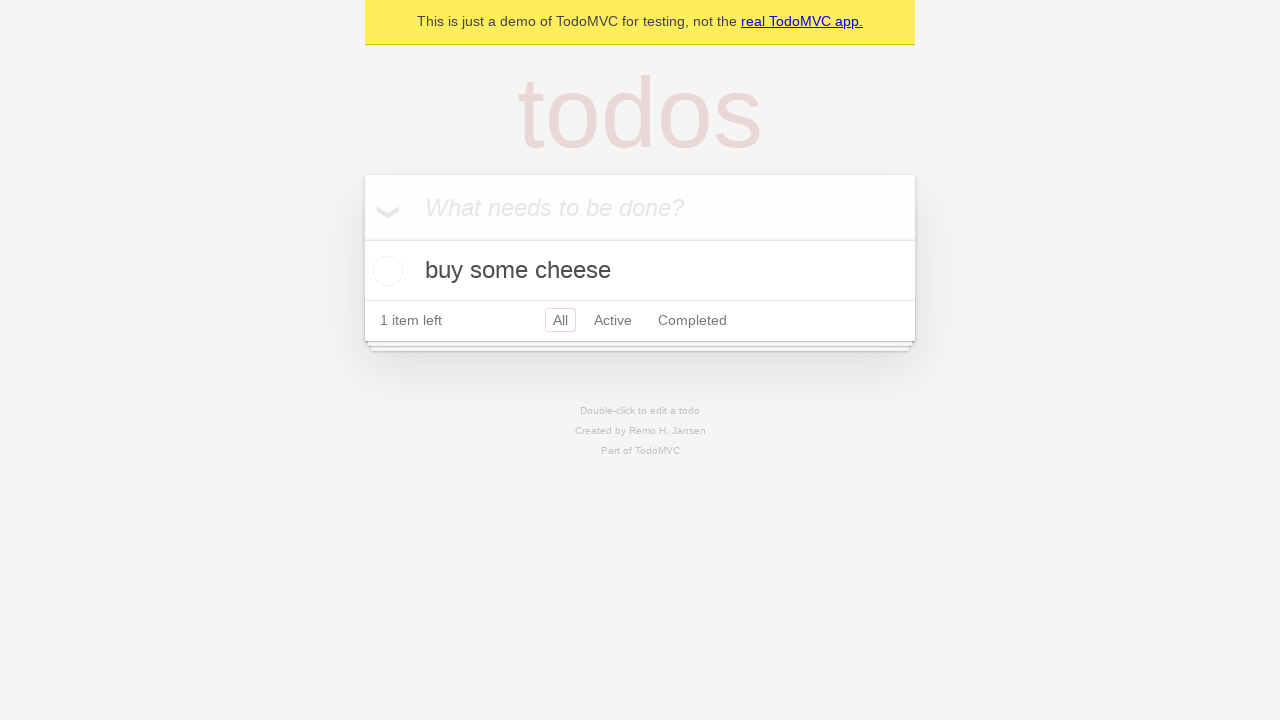

Filled todo input with 'feed the cat' on internal:attr=[placeholder="What needs to be done?"i]
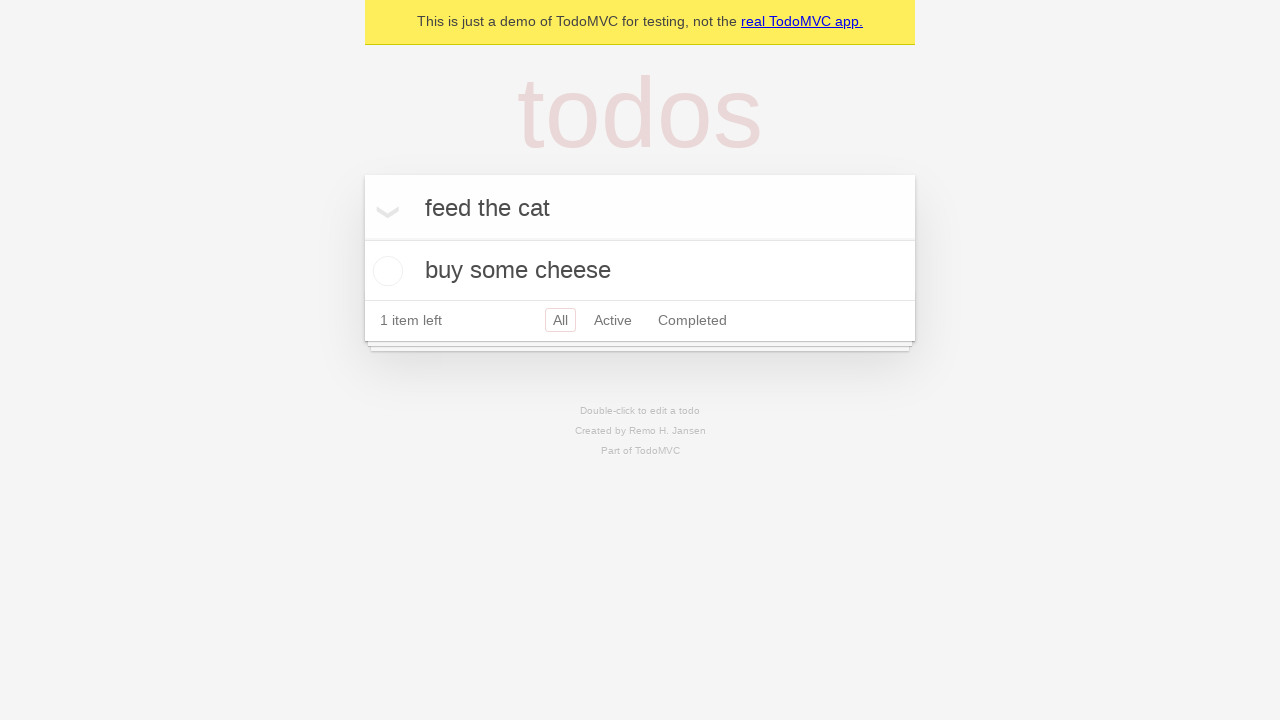

Pressed Enter to create second todo on internal:attr=[placeholder="What needs to be done?"i]
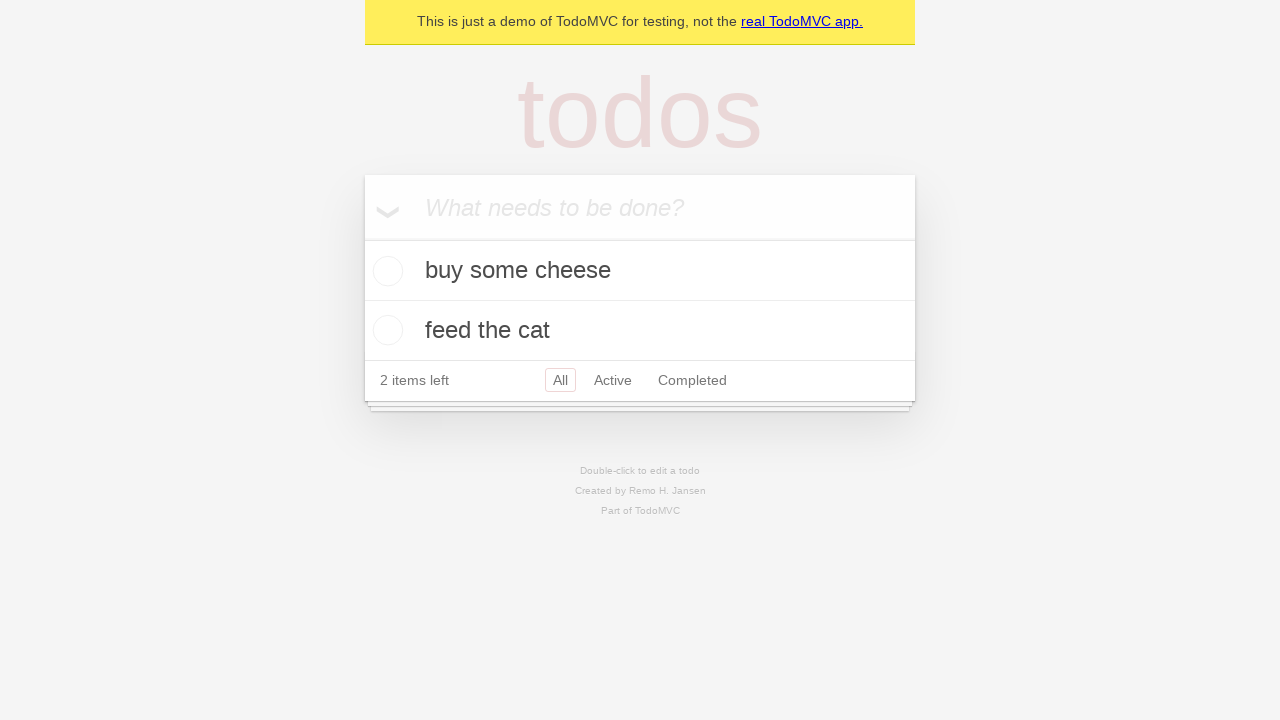

Filled todo input with 'book a doctors appointment' on internal:attr=[placeholder="What needs to be done?"i]
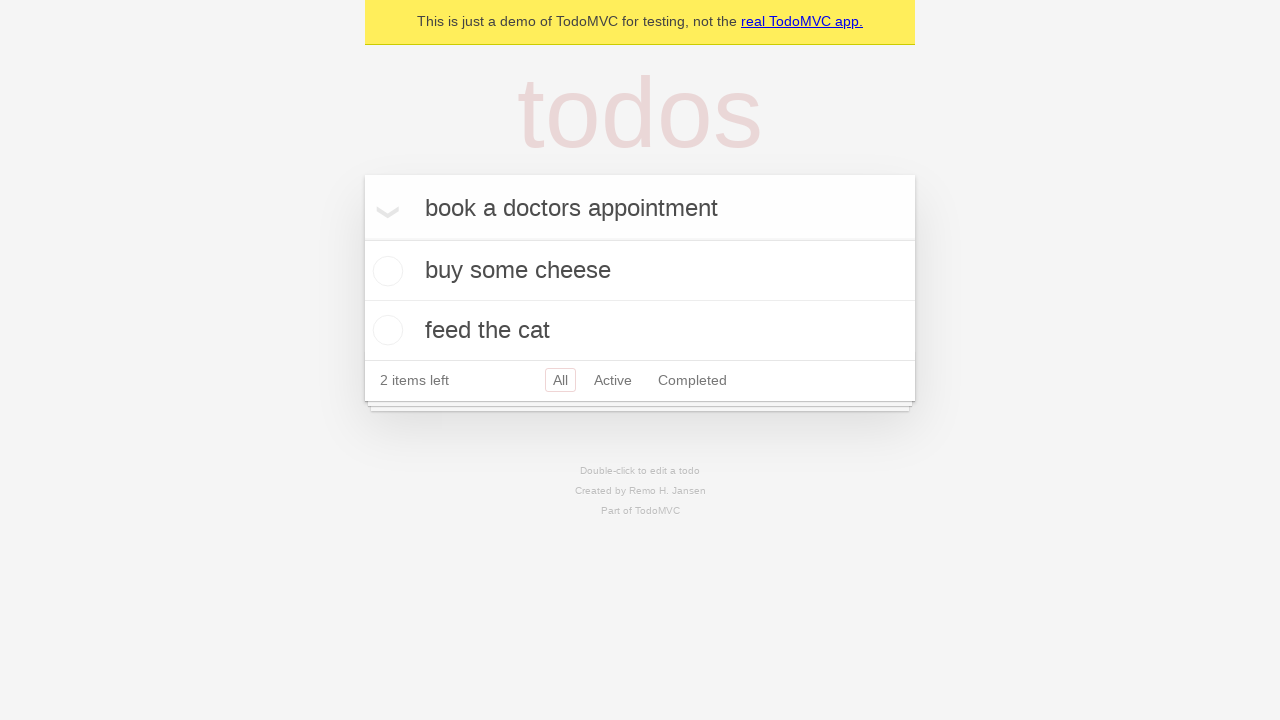

Pressed Enter to create third todo on internal:attr=[placeholder="What needs to be done?"i]
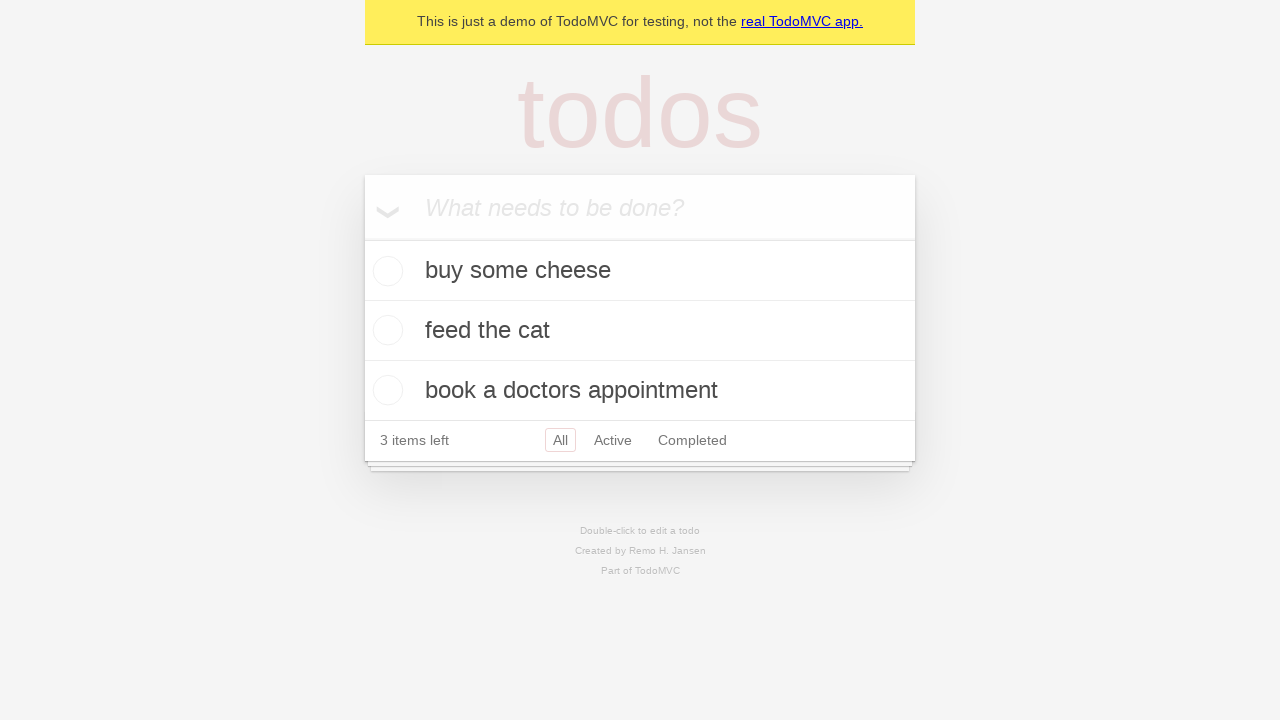

Waited for all three todos to be created
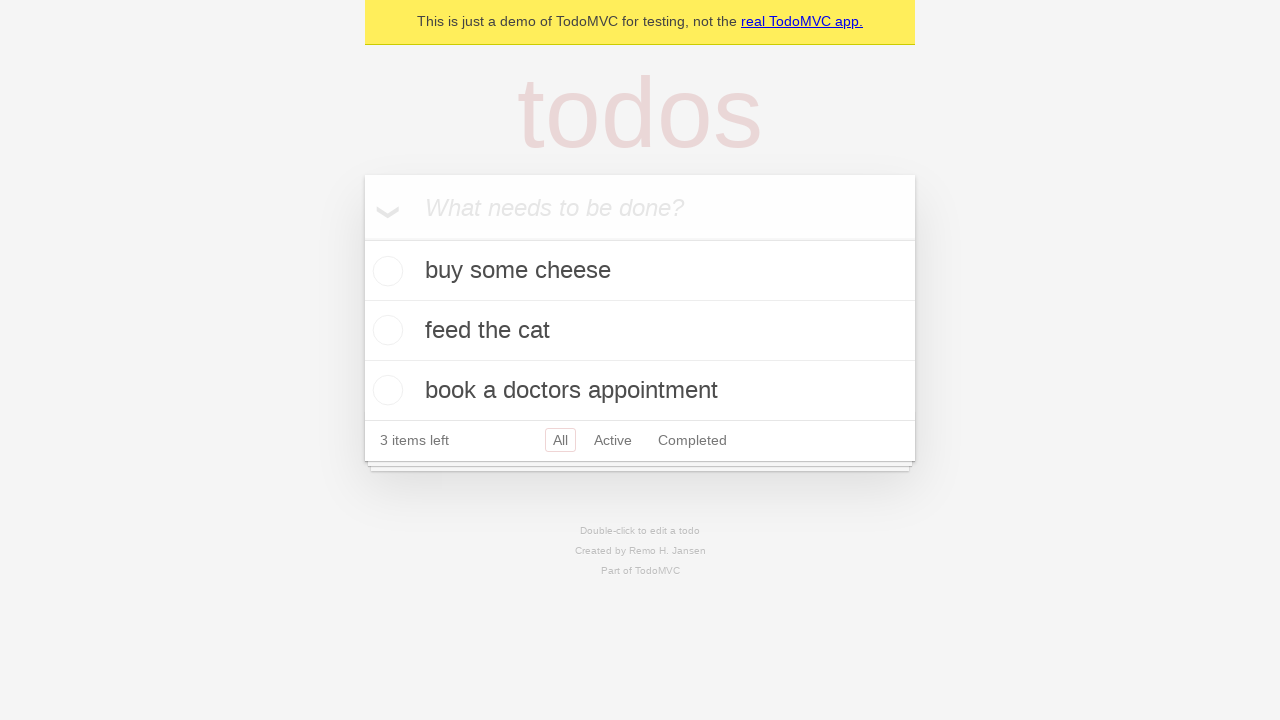

Checked the first todo item at (385, 271) on .todo-list li .toggle >> nth=0
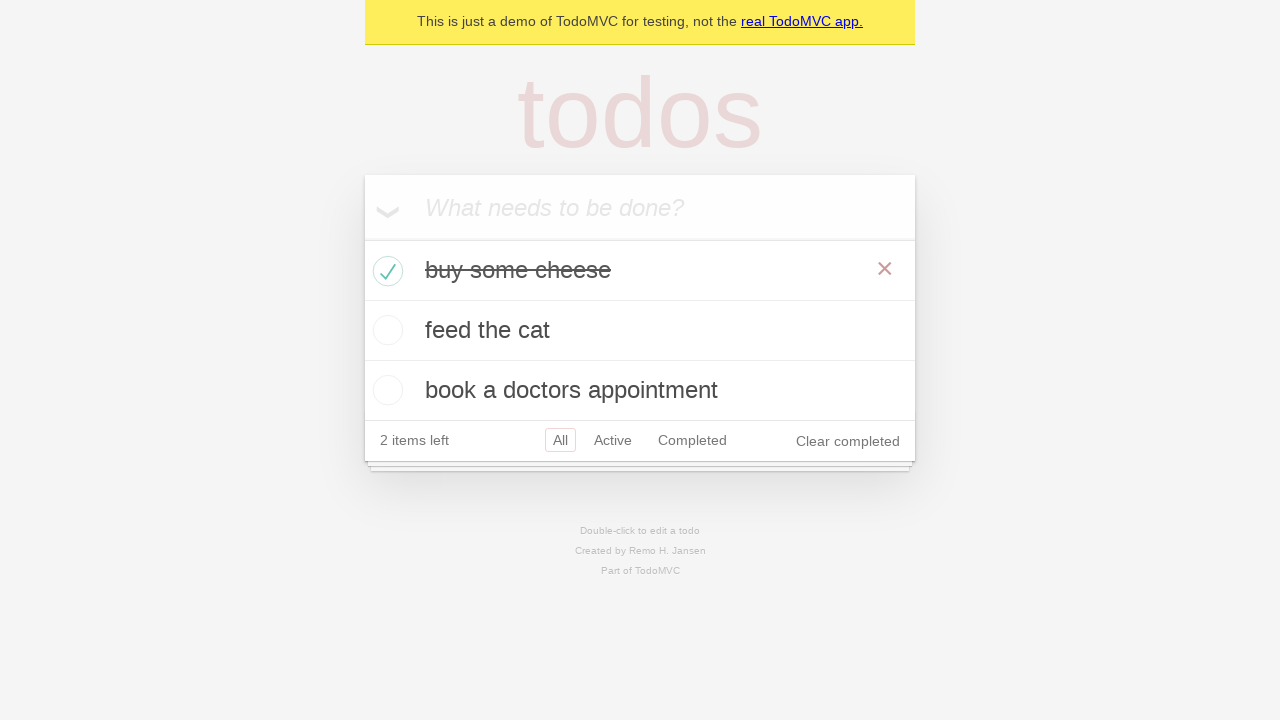

Waited for 'Clear completed' button to appear
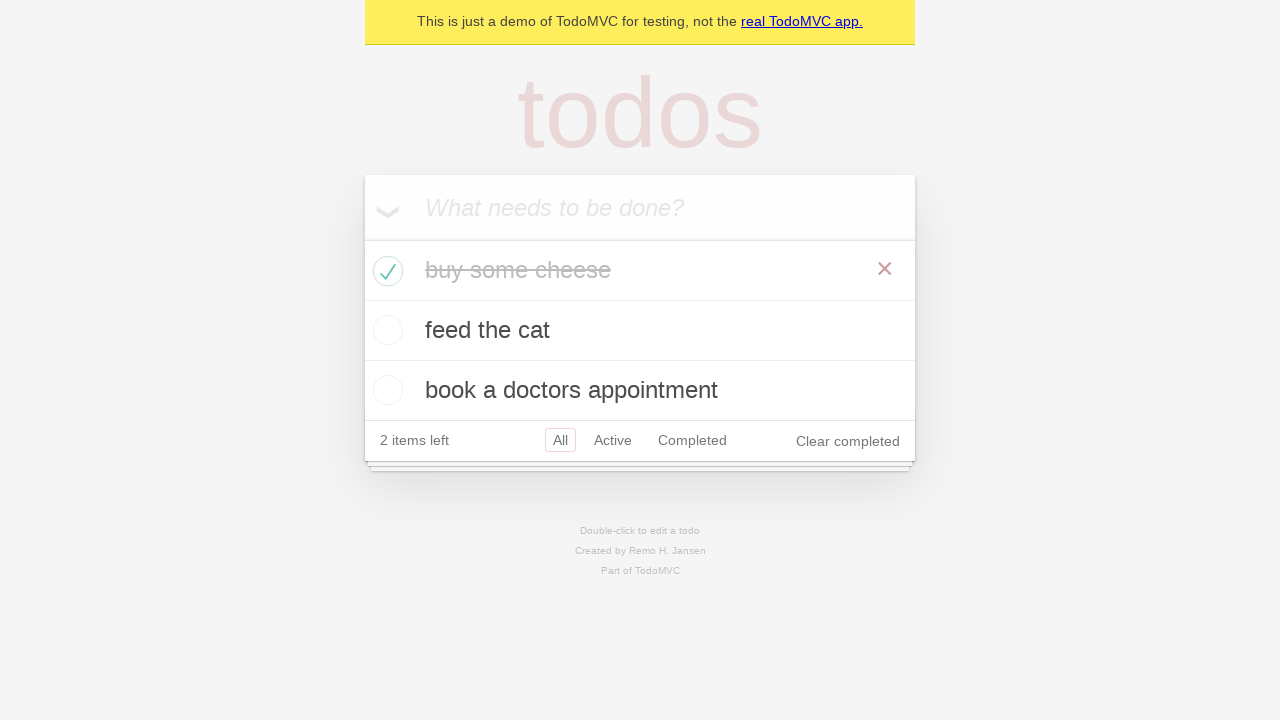

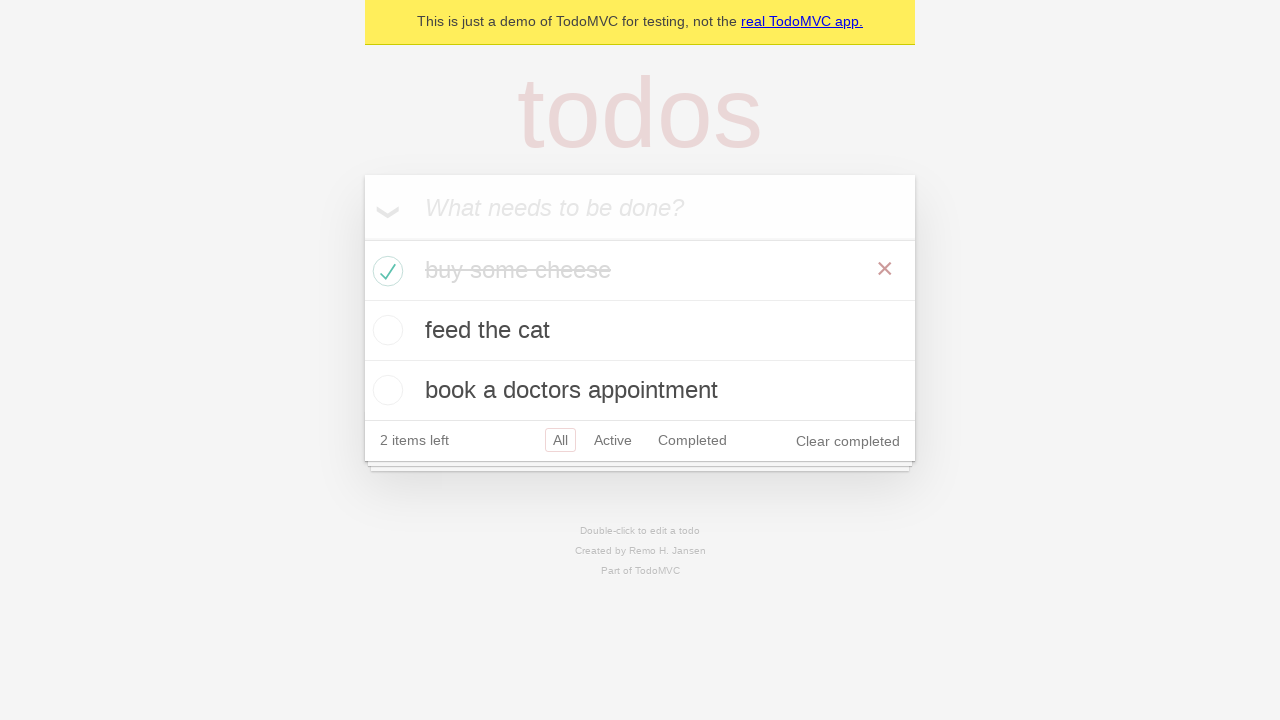